Tests JavaScript alert functionality by clicking a button that triggers an alert and then accepting/dismissing the alert dialog

Starting URL: http://demo.automationtesting.in/Alerts.html

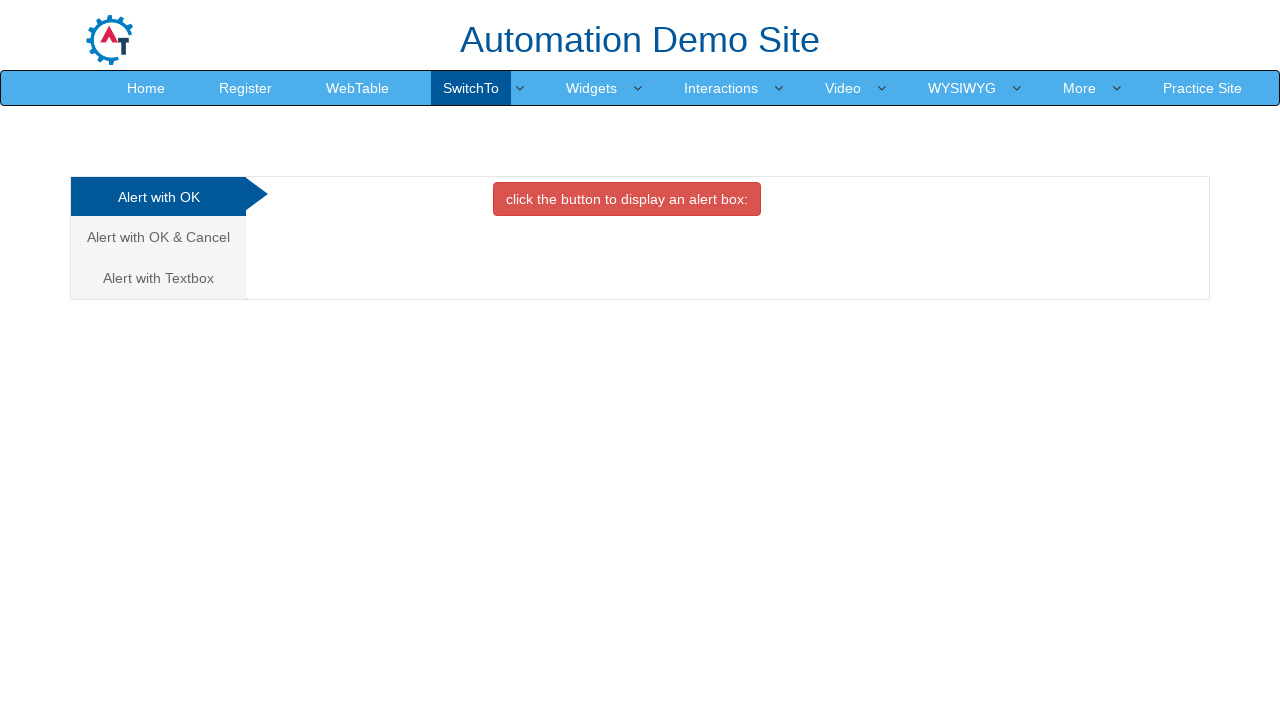

Clicked button to trigger JavaScript alert at (627, 199) on button[onclick='alertbox()']
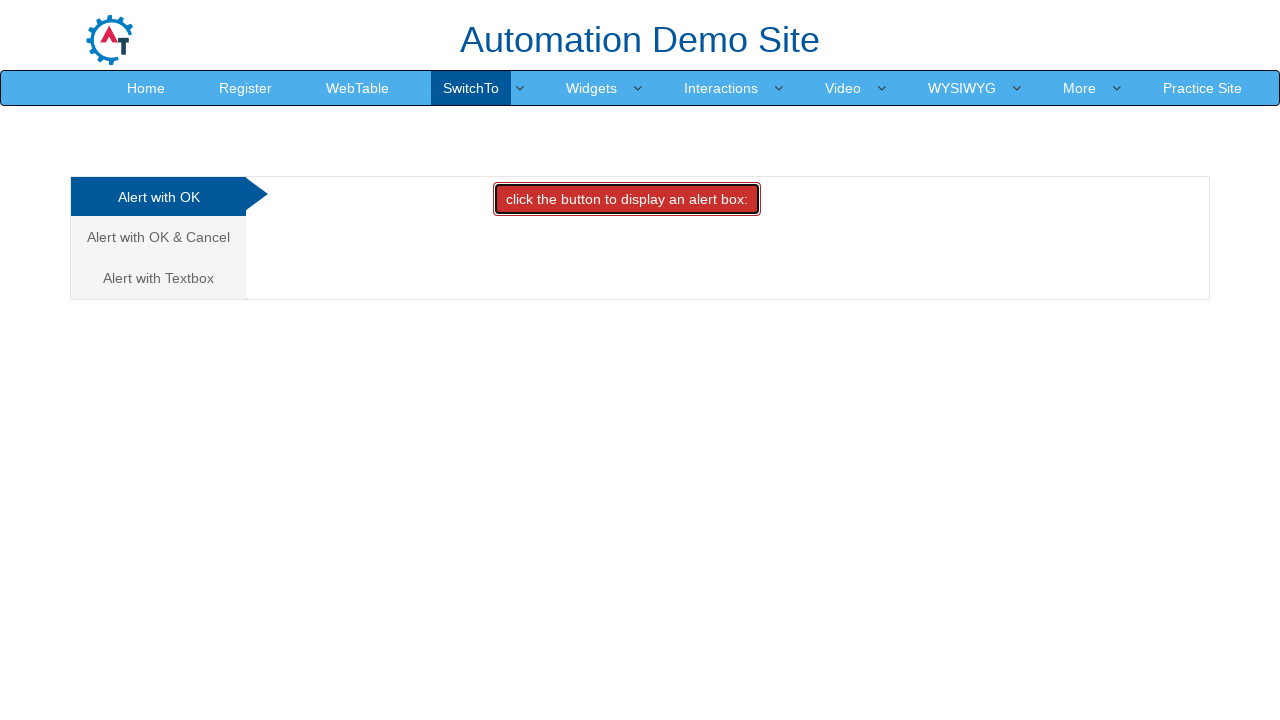

Set up dialog handler to accept alerts
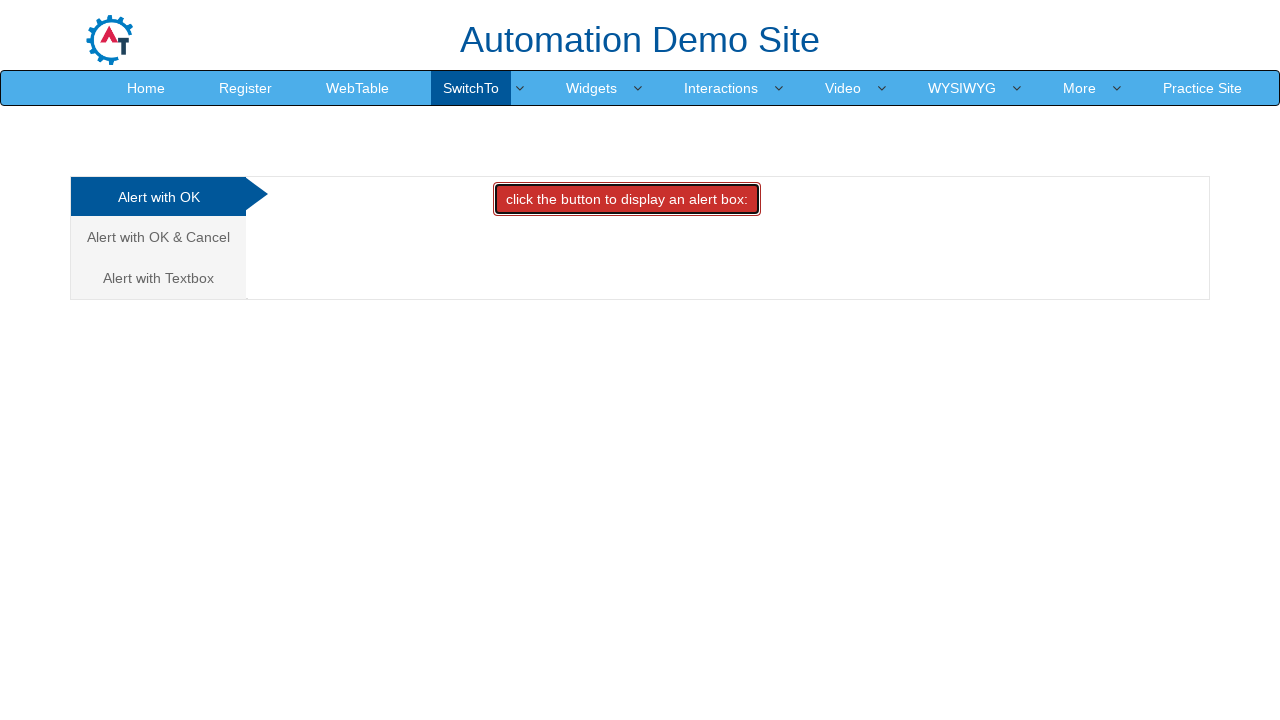

Configured alternative dialog handler with message logging
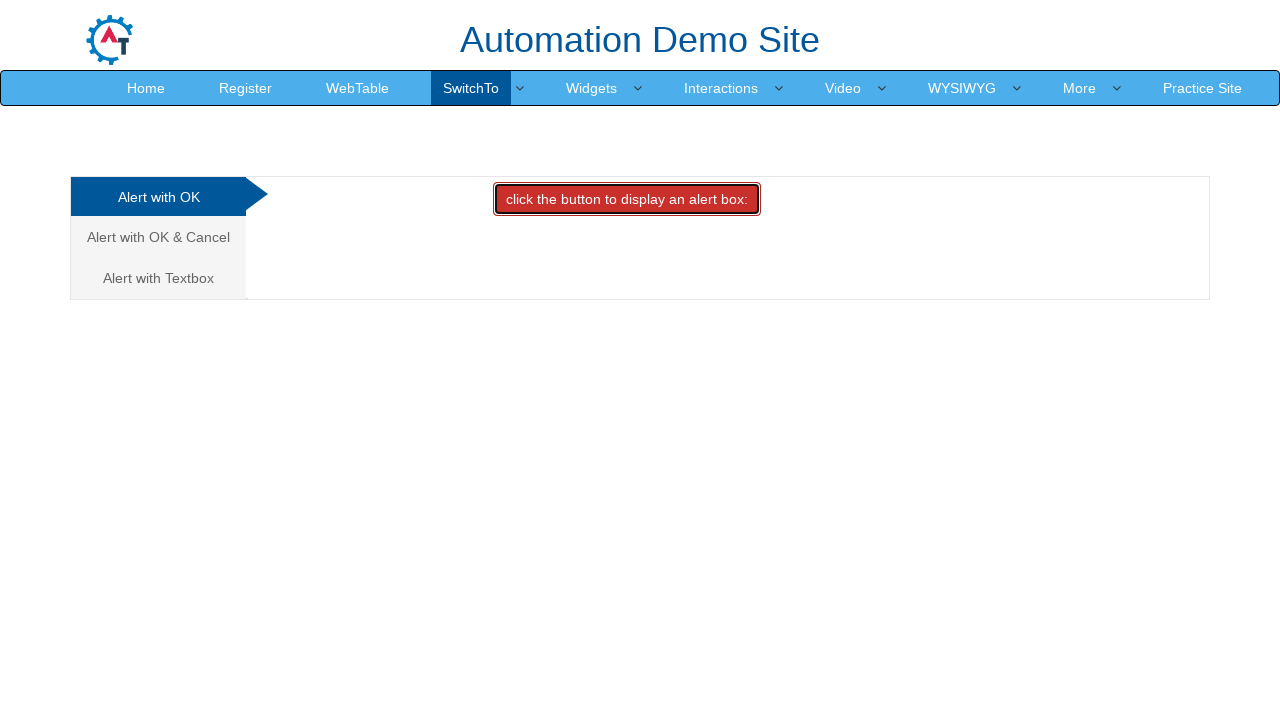

Clicked button to trigger alert dialog at (627, 199) on button[onclick='alertbox()']
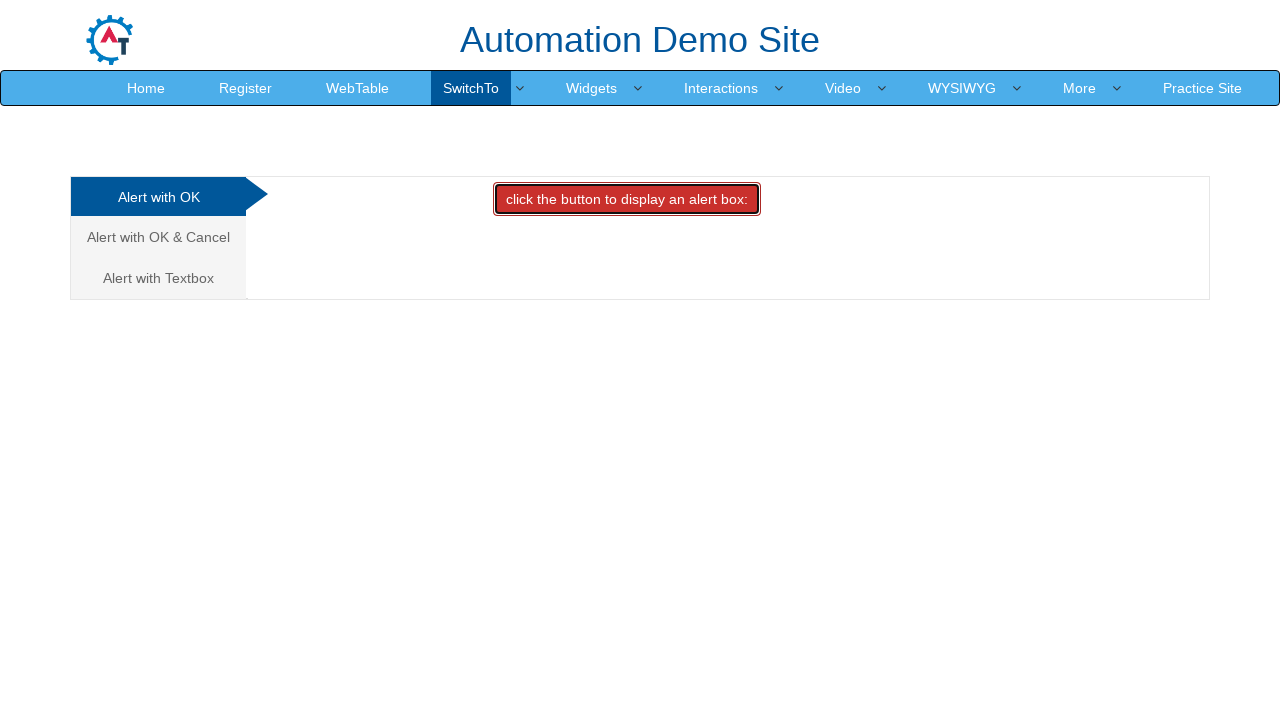

Waited for alert dialog to be handled
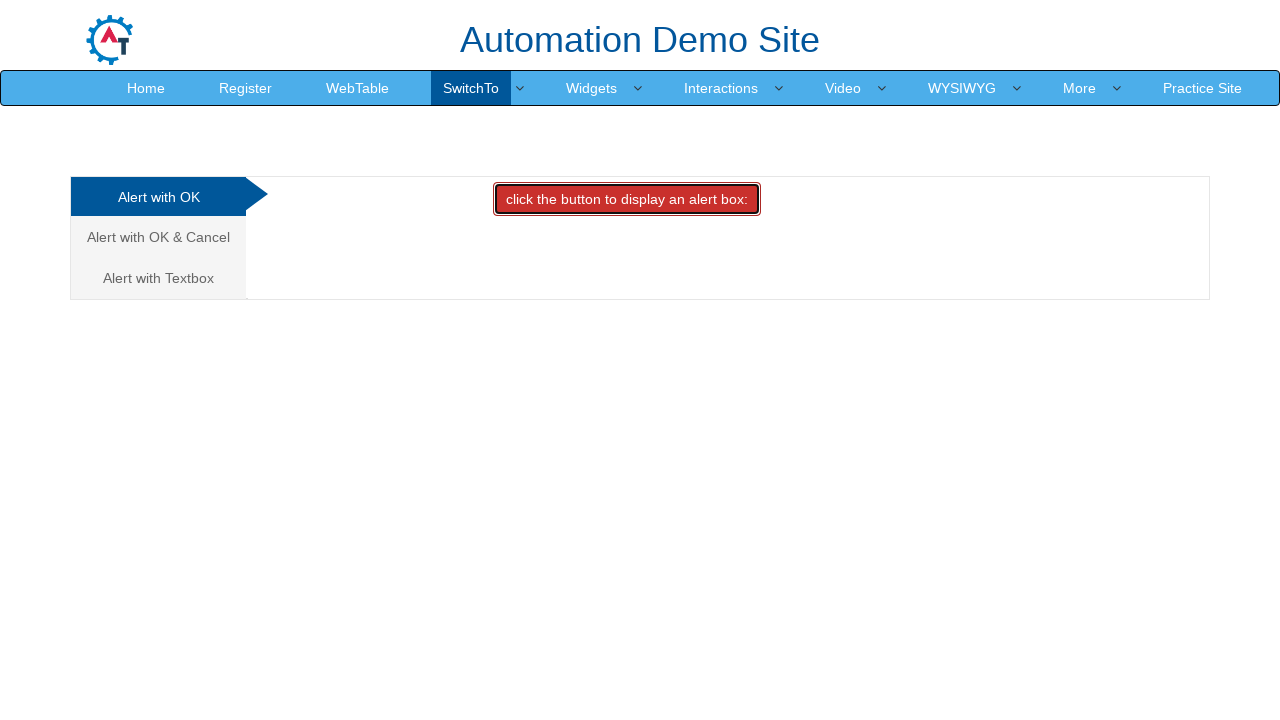

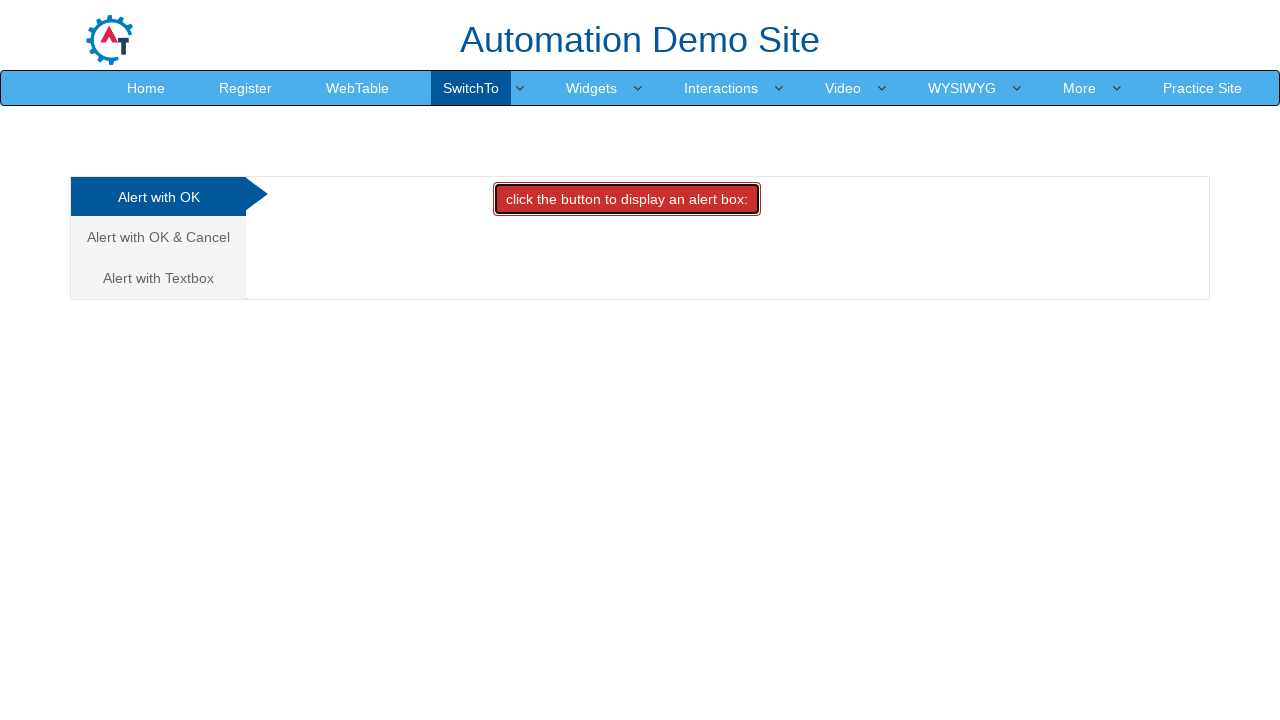